Tests that clear completed button is hidden when no items are completed

Starting URL: https://demo.playwright.dev/todomvc

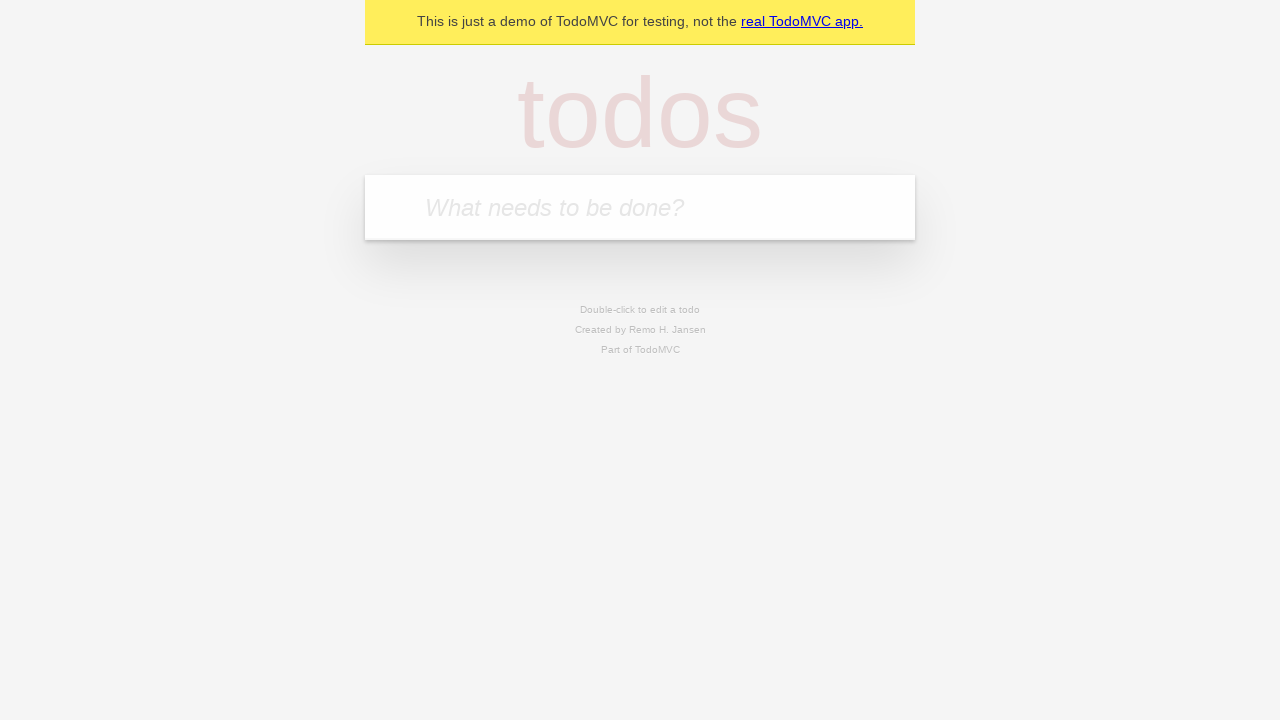

Filled new todo input with 'buy some cheese' on .new-todo
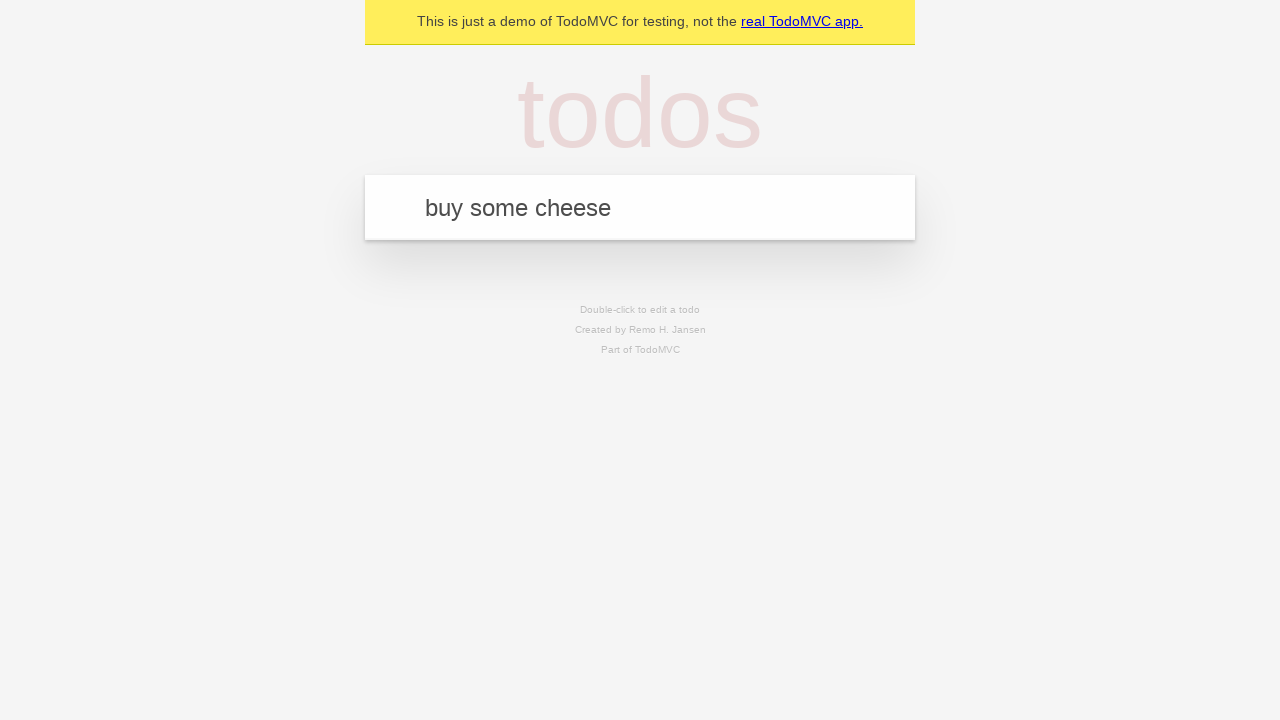

Pressed Enter to create first todo on .new-todo
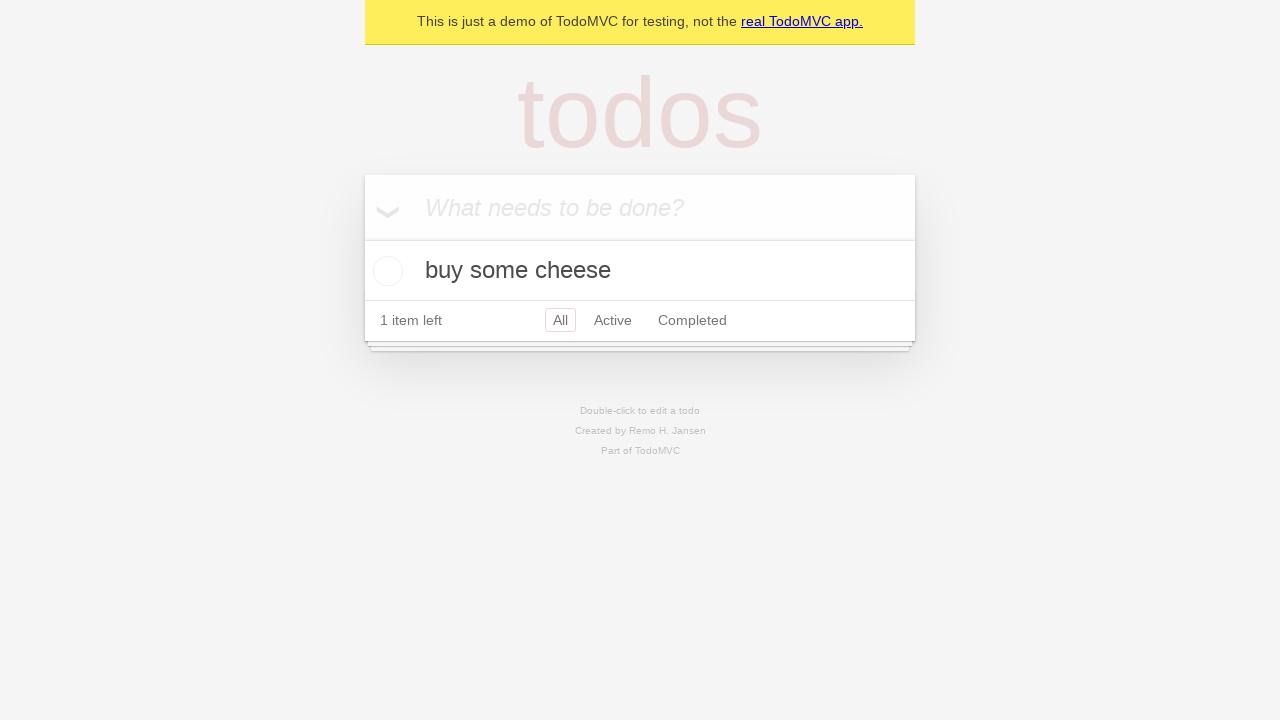

Filled new todo input with 'feed the cat' on .new-todo
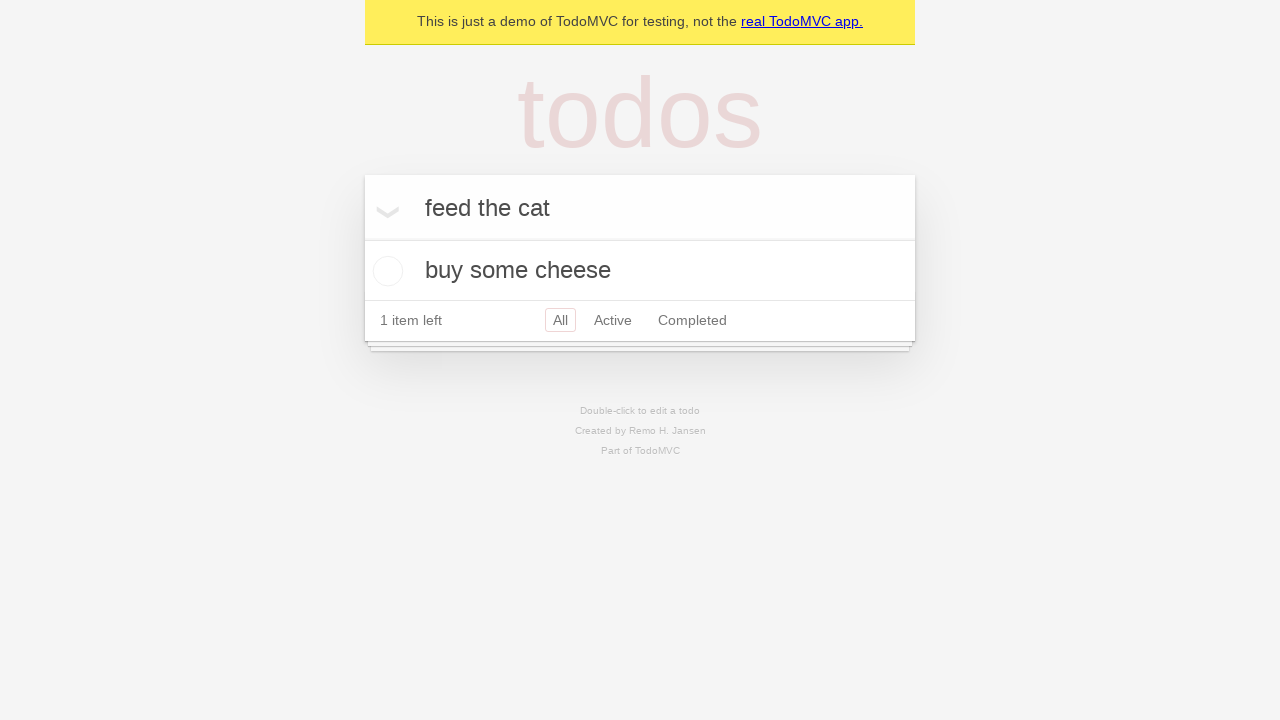

Pressed Enter to create second todo on .new-todo
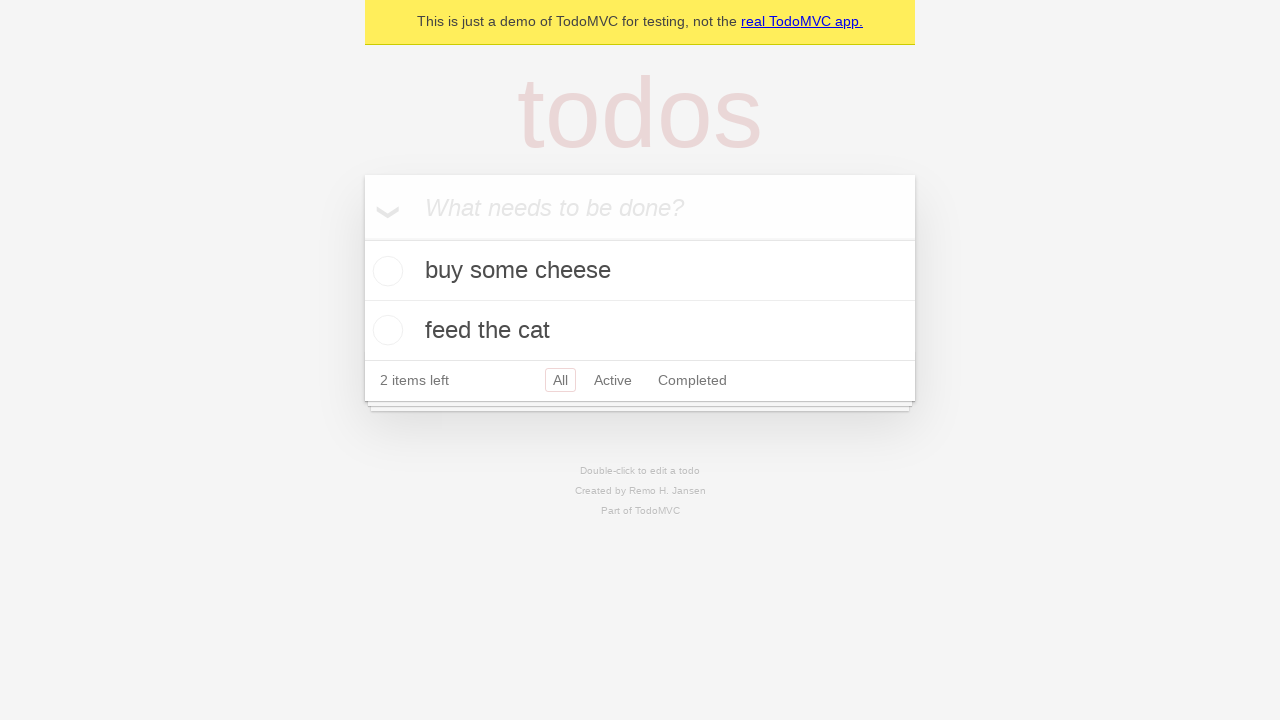

Filled new todo input with 'book a doctors appointment' on .new-todo
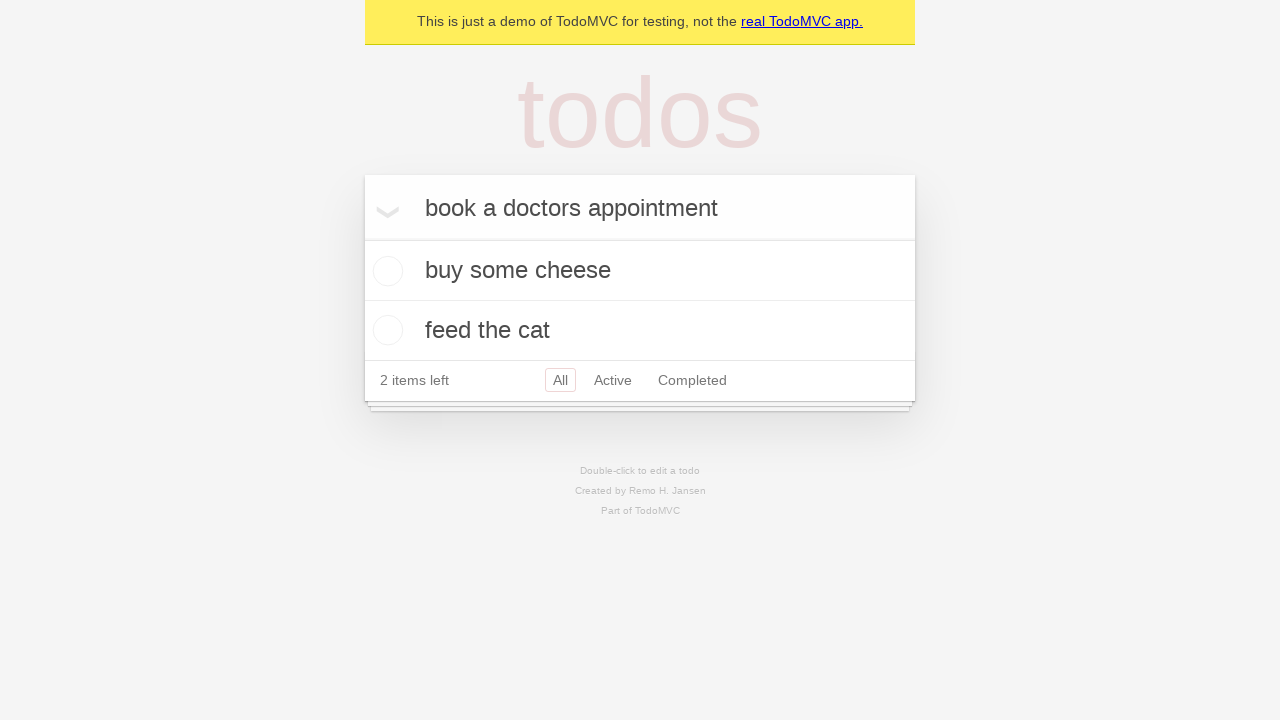

Pressed Enter to create third todo on .new-todo
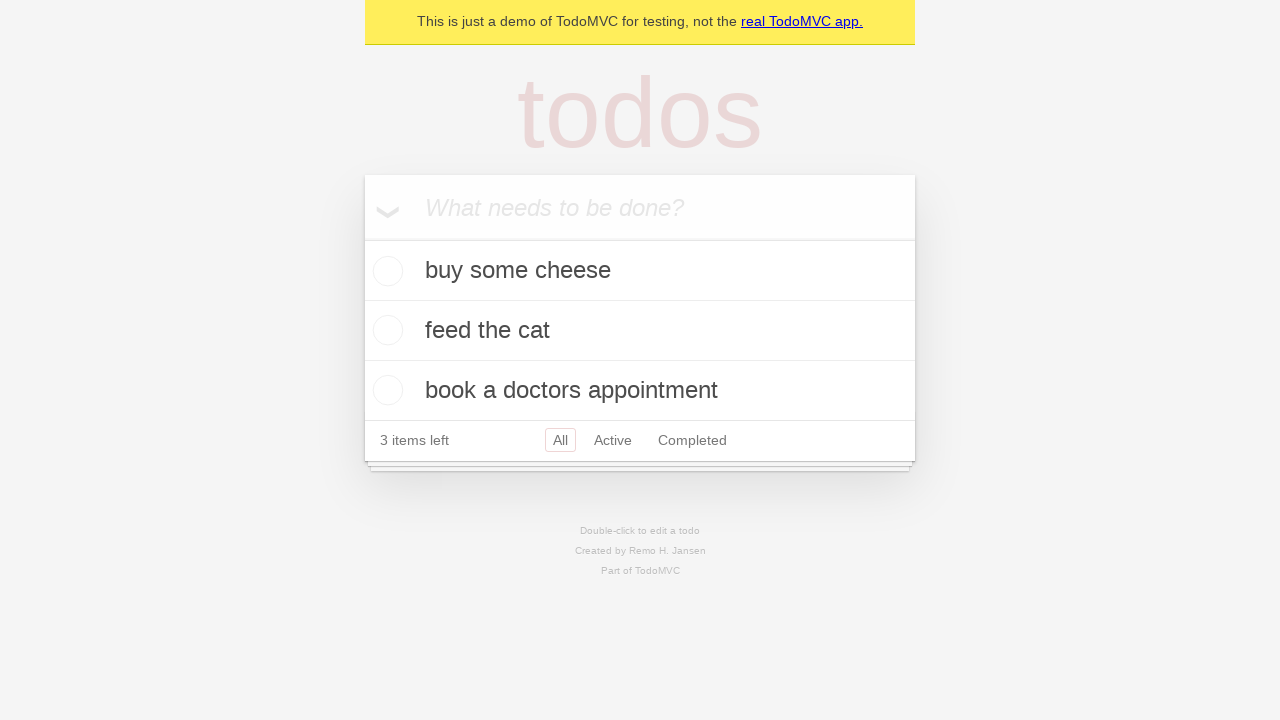

Checked the first todo item as completed at (385, 271) on .todo-list li .toggle >> nth=0
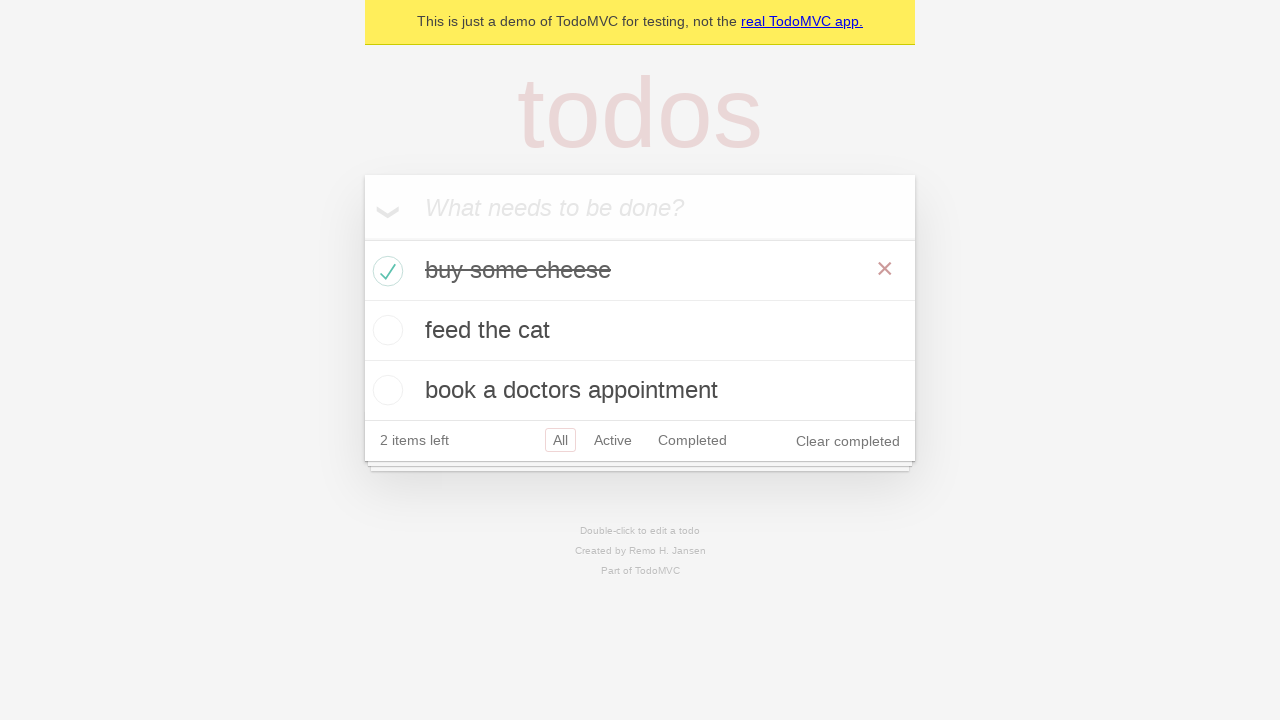

Clicked 'Clear completed' button to remove completed item at (848, 441) on .clear-completed
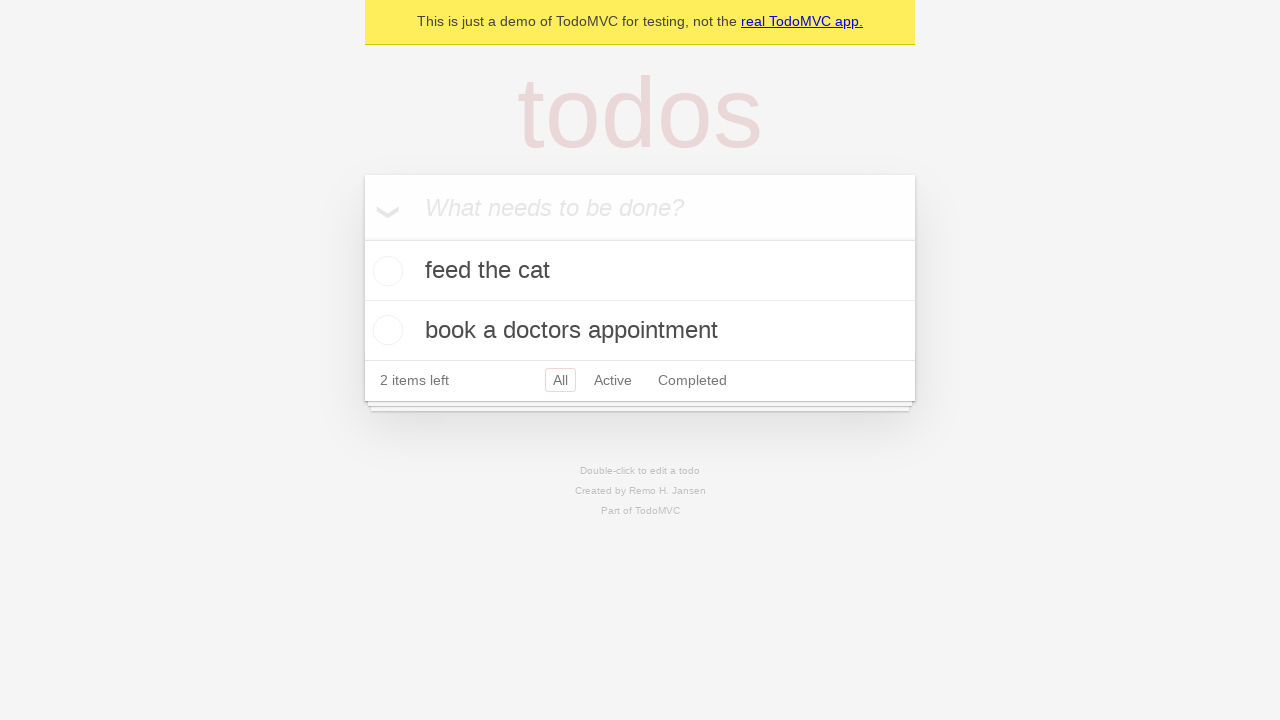

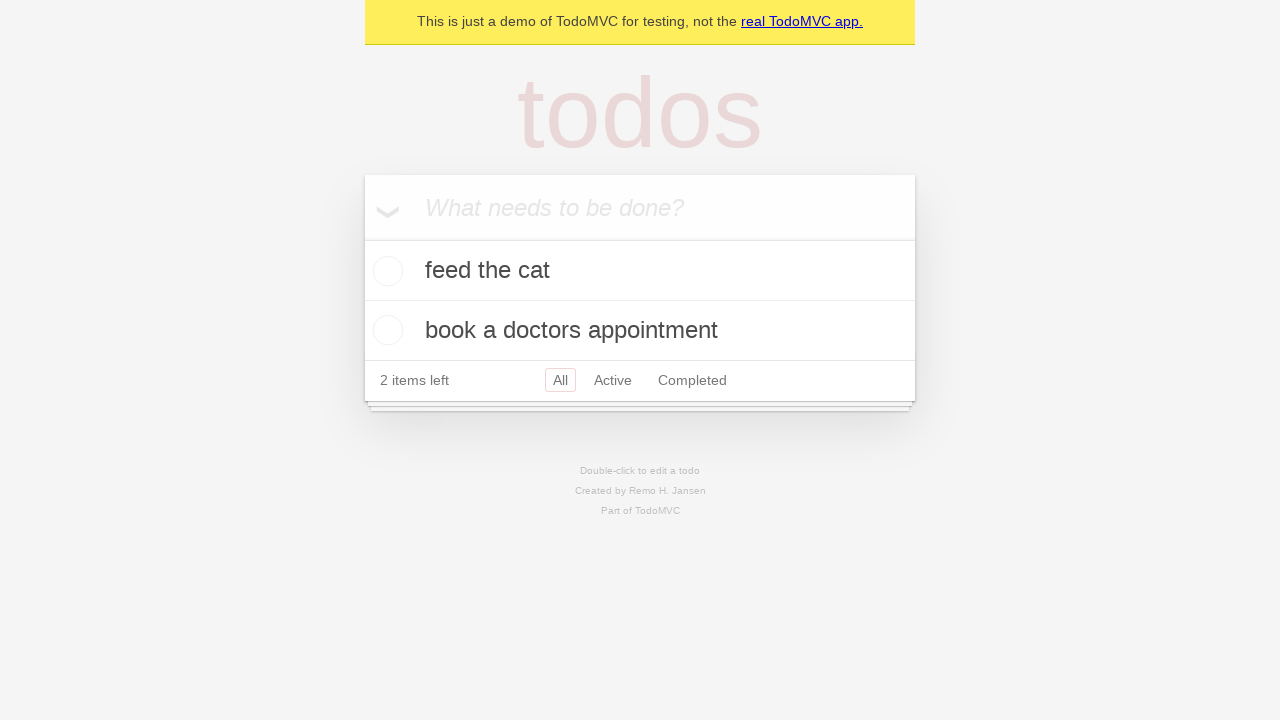